Tests drag and drop functionality by dragging an element to a drop target

Starting URL: https://jqueryui.com/resources/demos/droppable/default.html

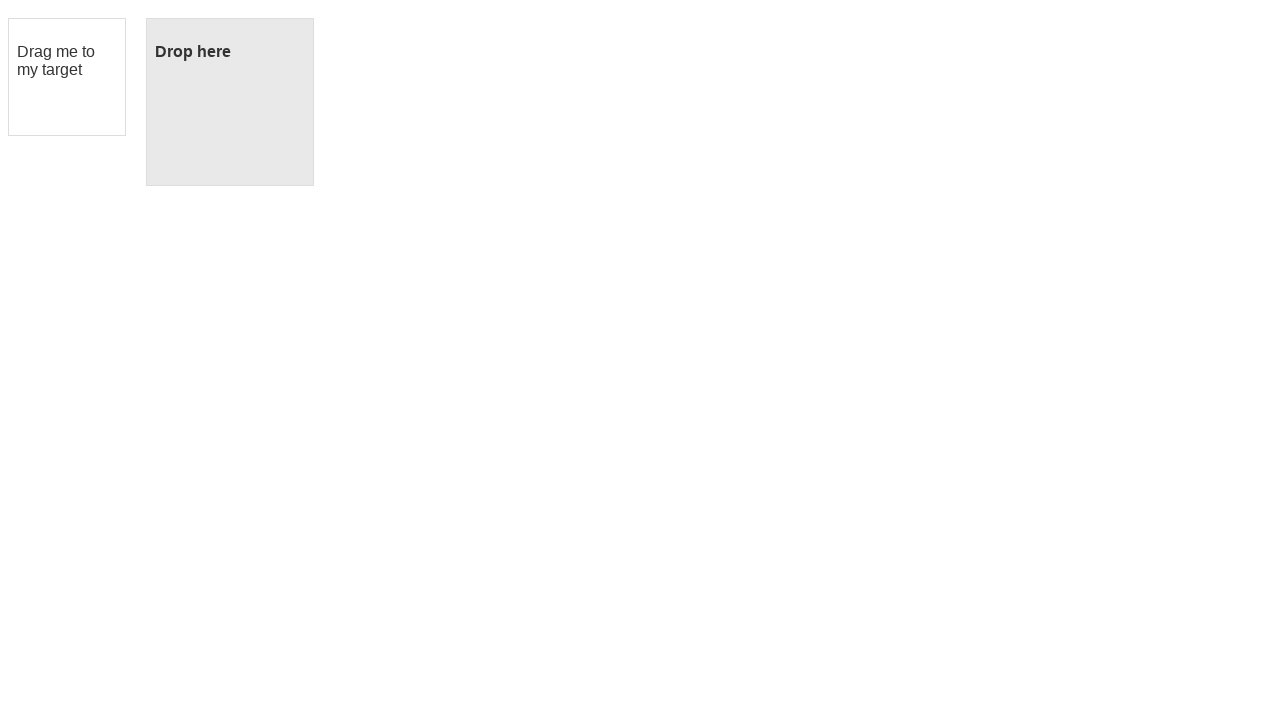

Waited for draggable element to load
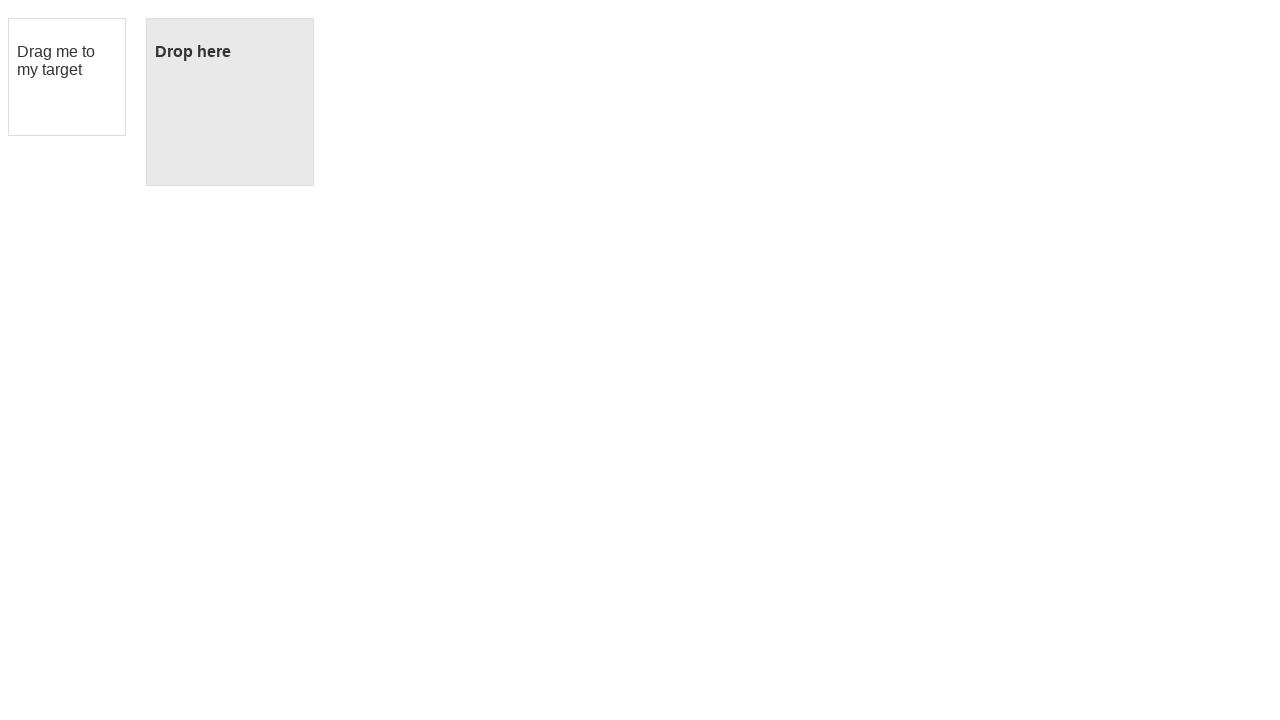

Waited for droppable element to load
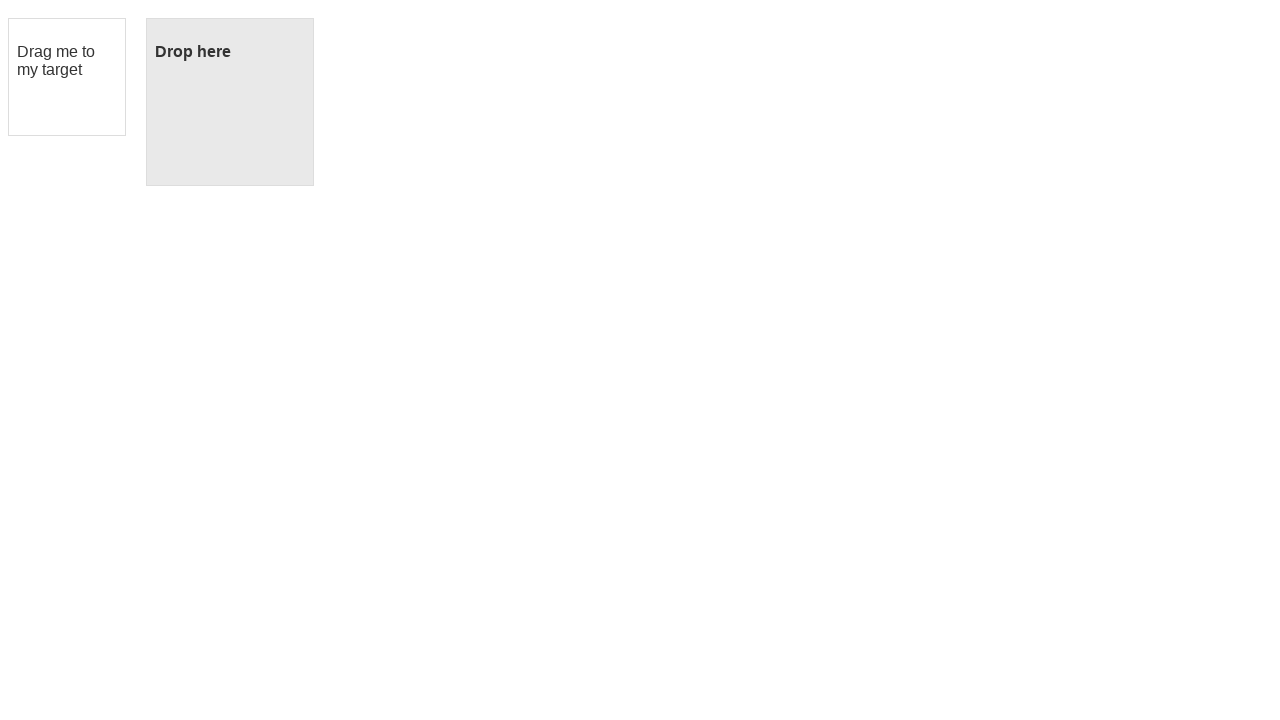

Dragged element to drop target at (230, 102)
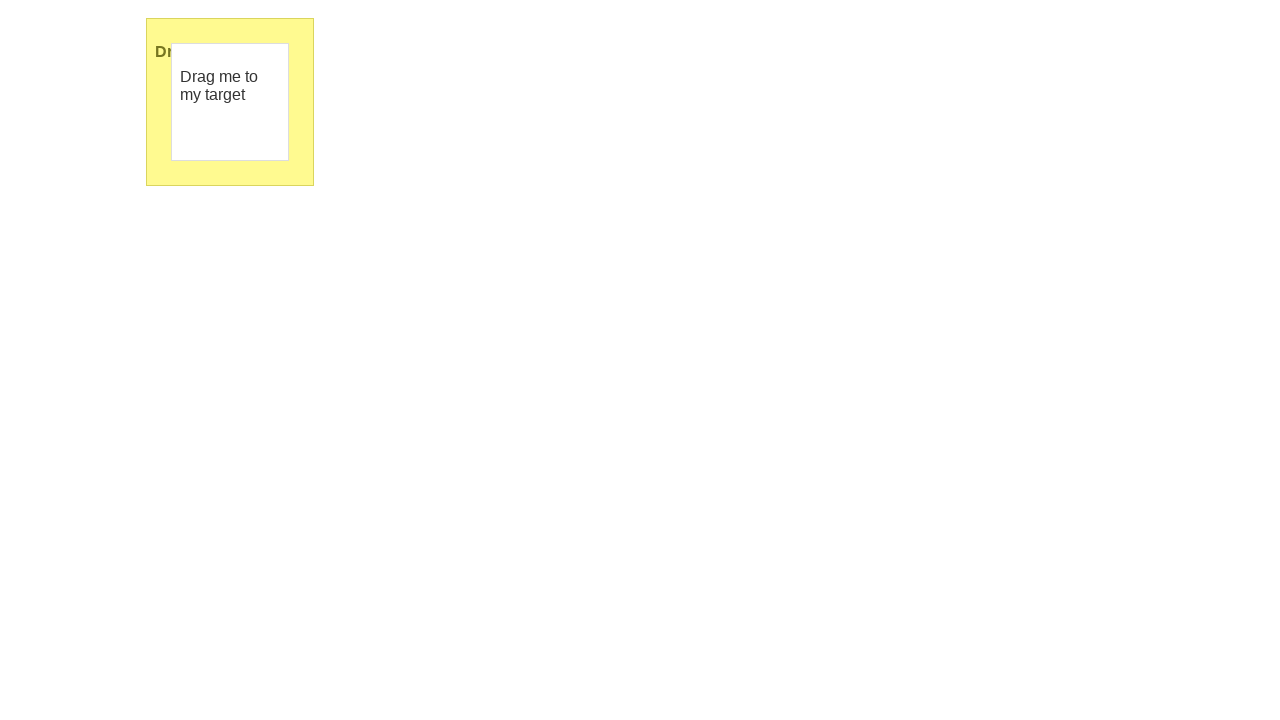

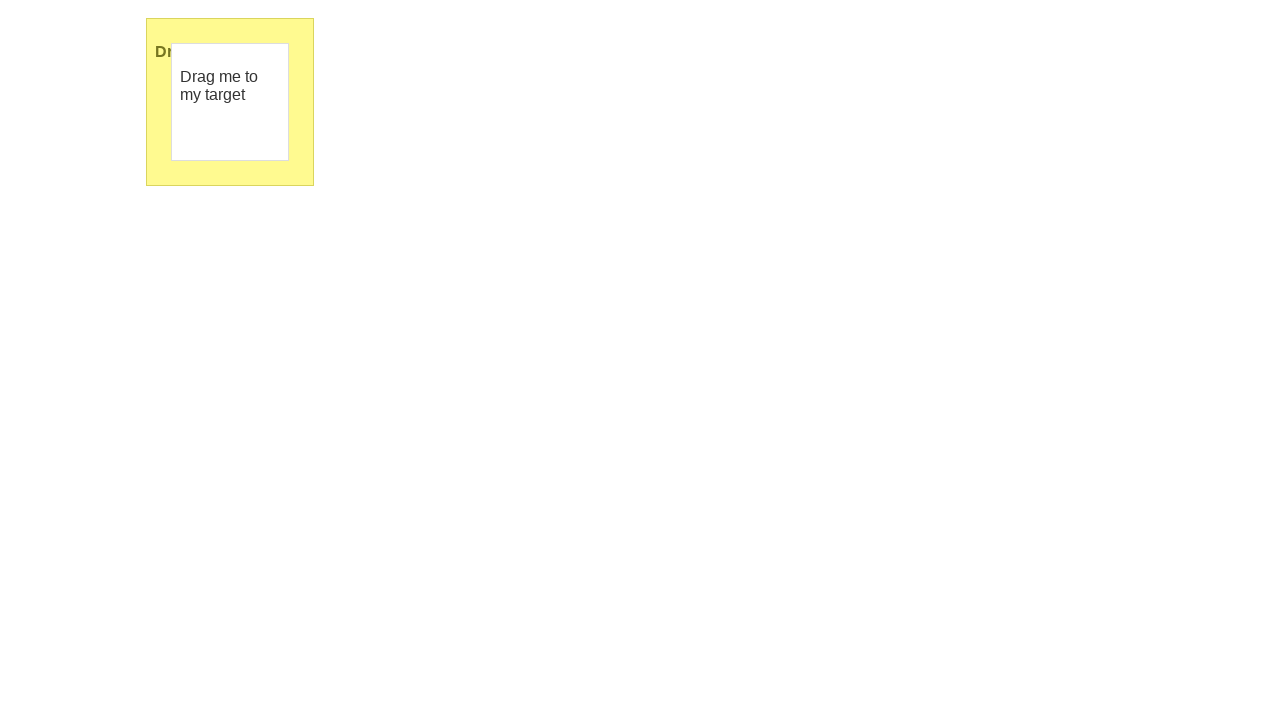